Tests marking individual items as complete by checking their checkboxes

Starting URL: https://demo.playwright.dev/todomvc

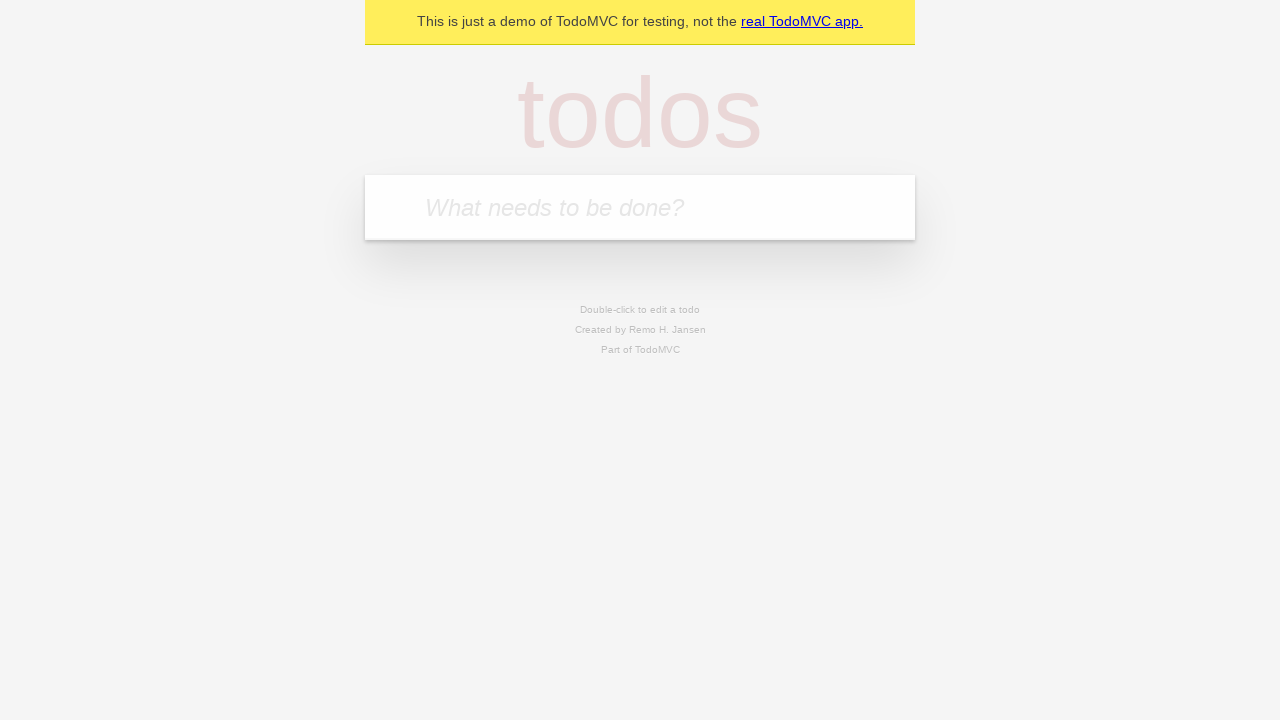

Located the todo input field
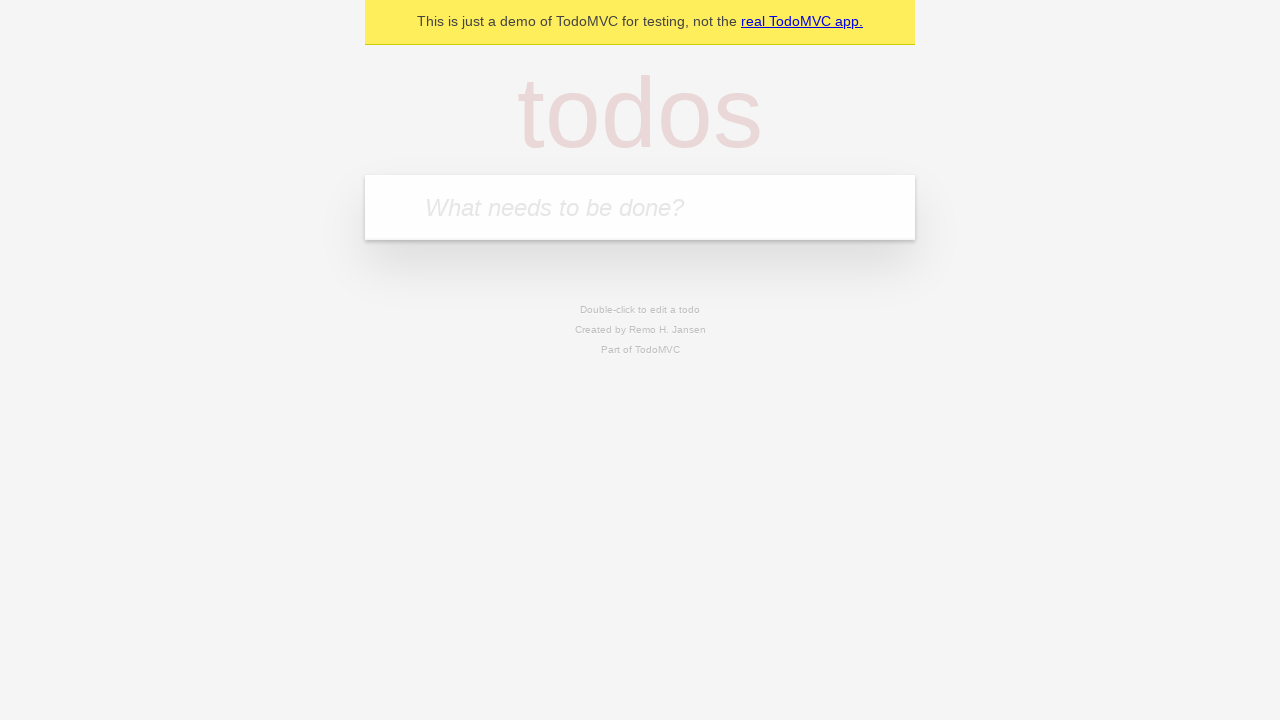

Filled input field with 'buy some cheese' on internal:attr=[placeholder="What needs to be done?"i]
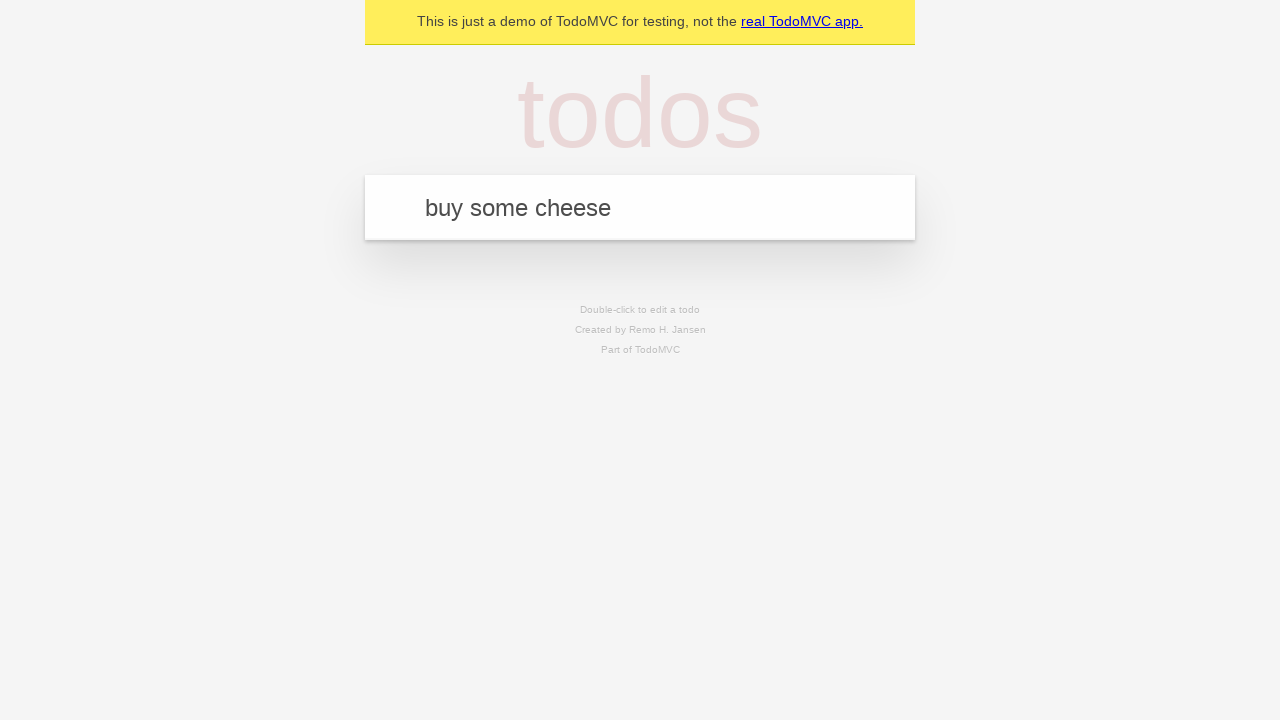

Pressed Enter to create first todo item on internal:attr=[placeholder="What needs to be done?"i]
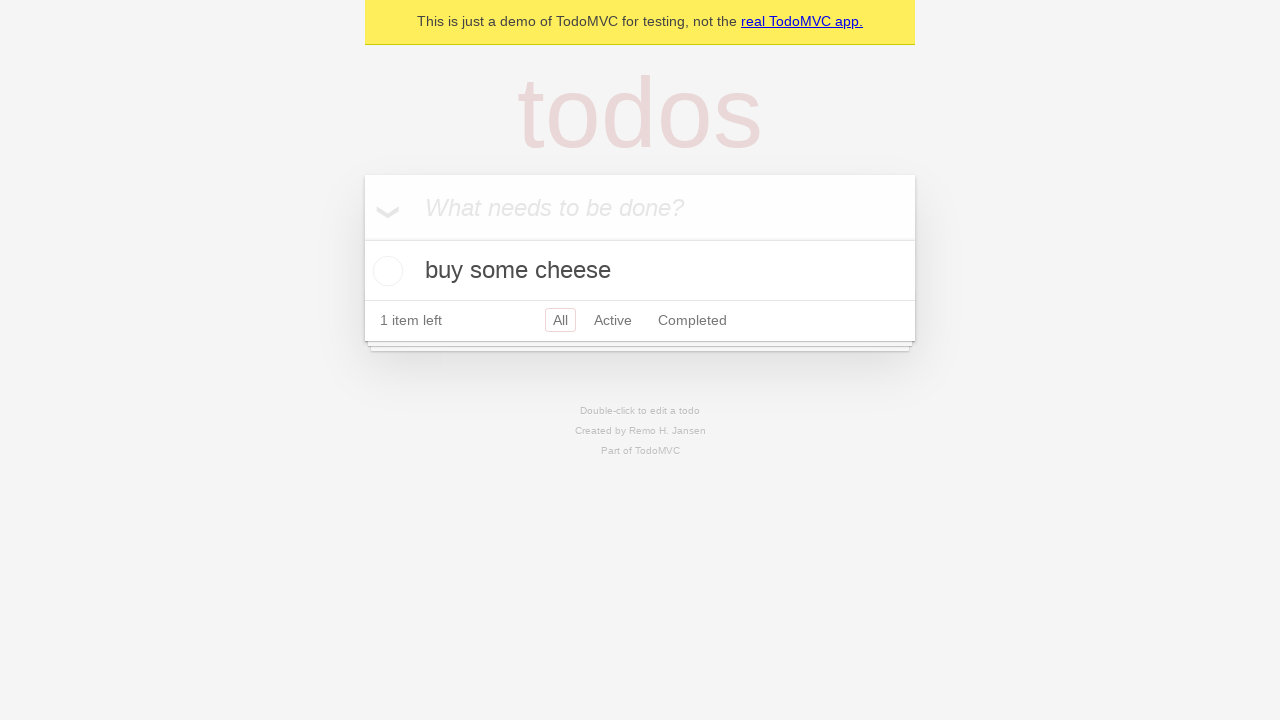

Filled input field with 'feed the cat' on internal:attr=[placeholder="What needs to be done?"i]
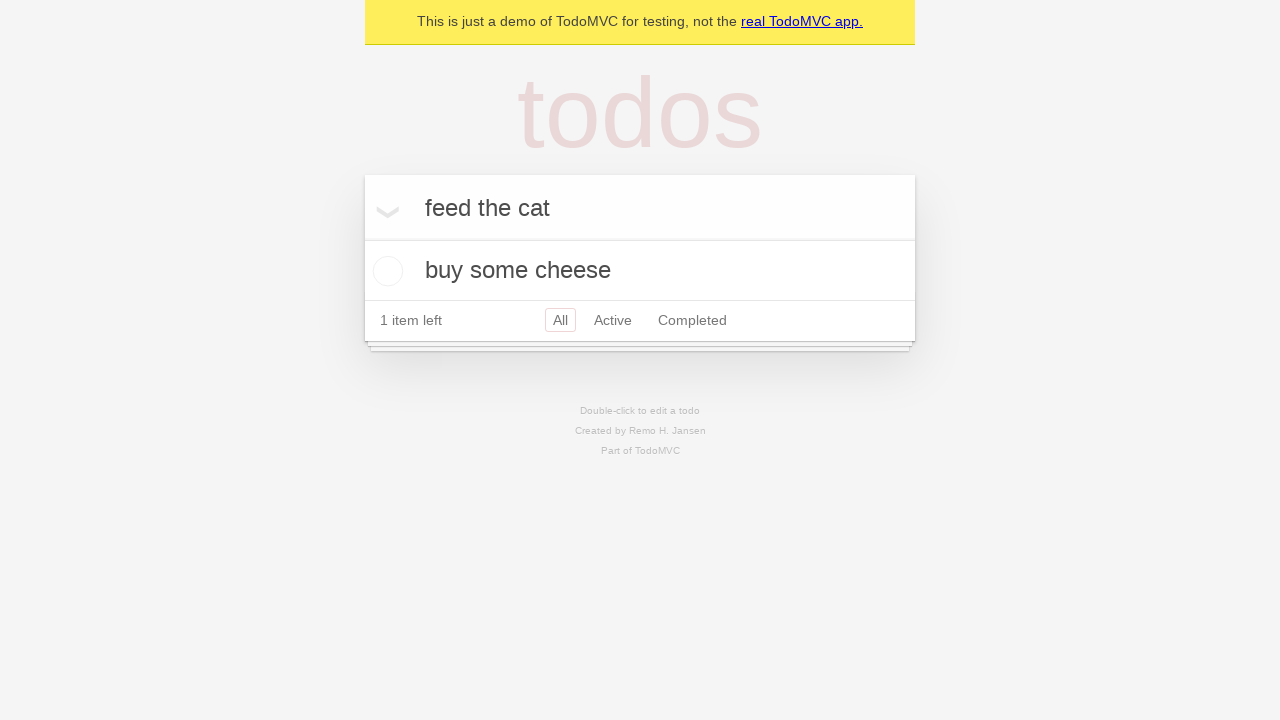

Pressed Enter to create second todo item on internal:attr=[placeholder="What needs to be done?"i]
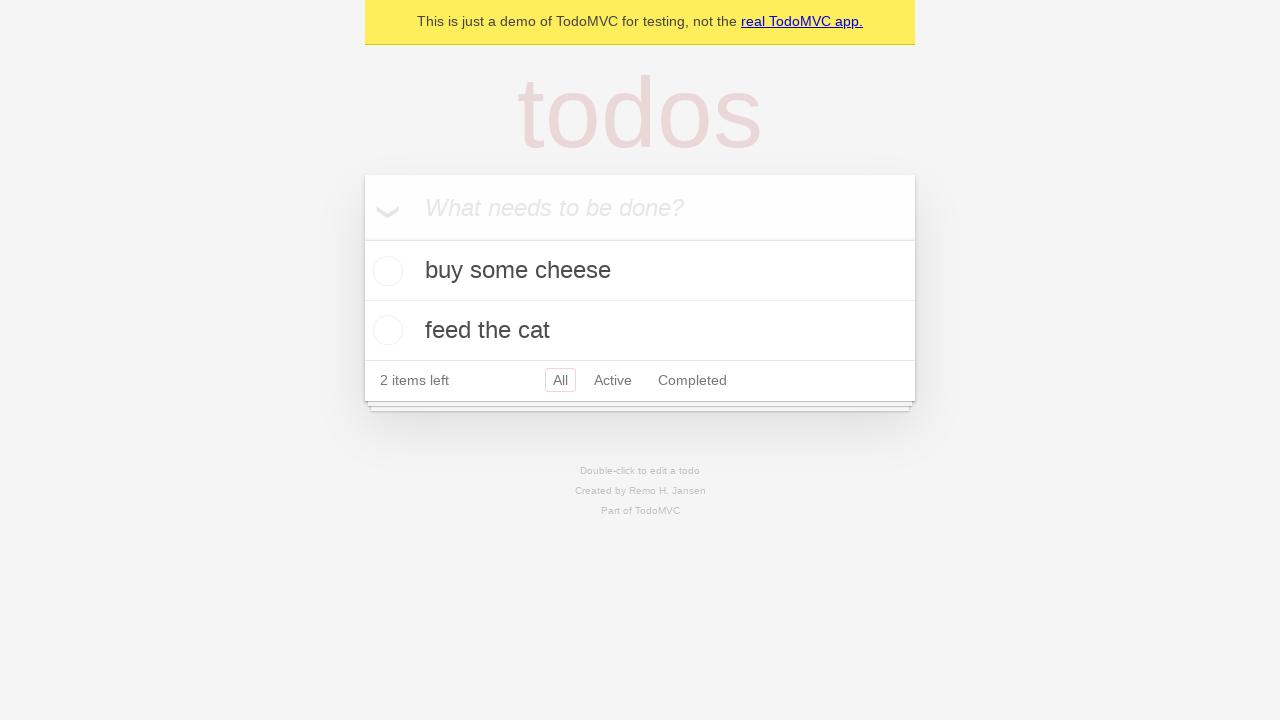

Located first todo item
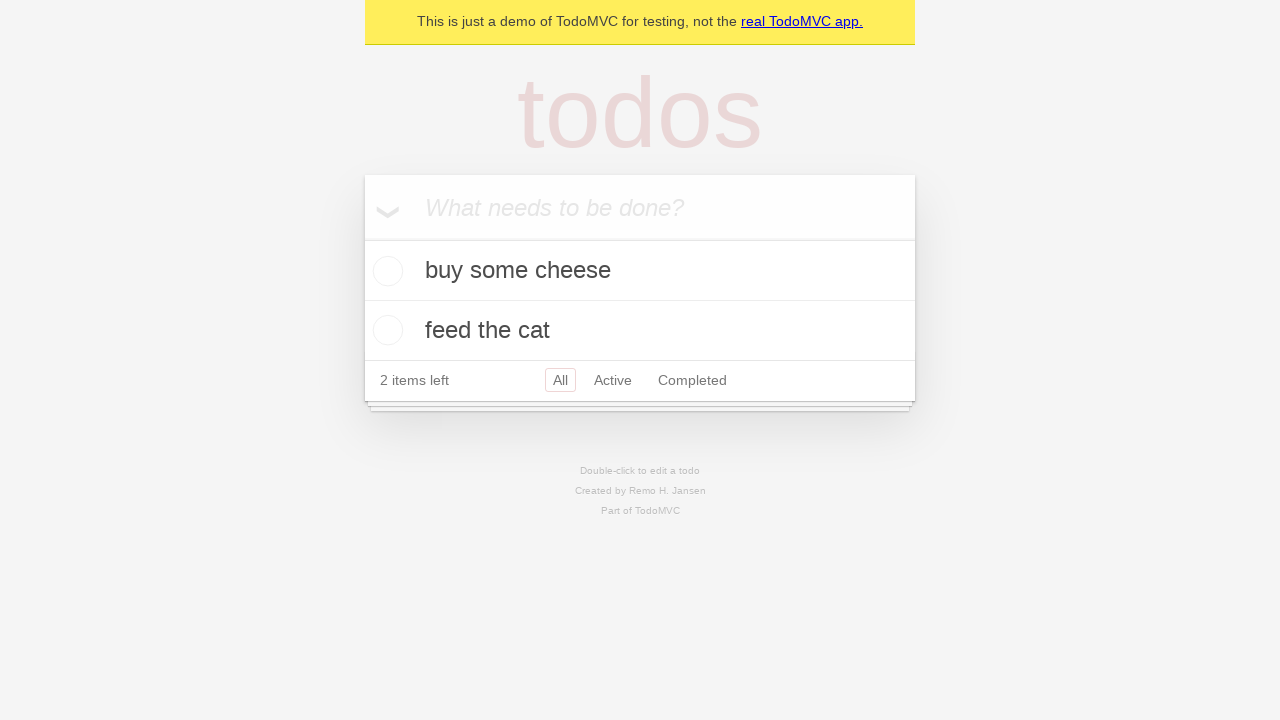

Checked the checkbox for first todo item at (385, 271) on internal:testid=[data-testid="todo-item"s] >> nth=0 >> internal:role=checkbox
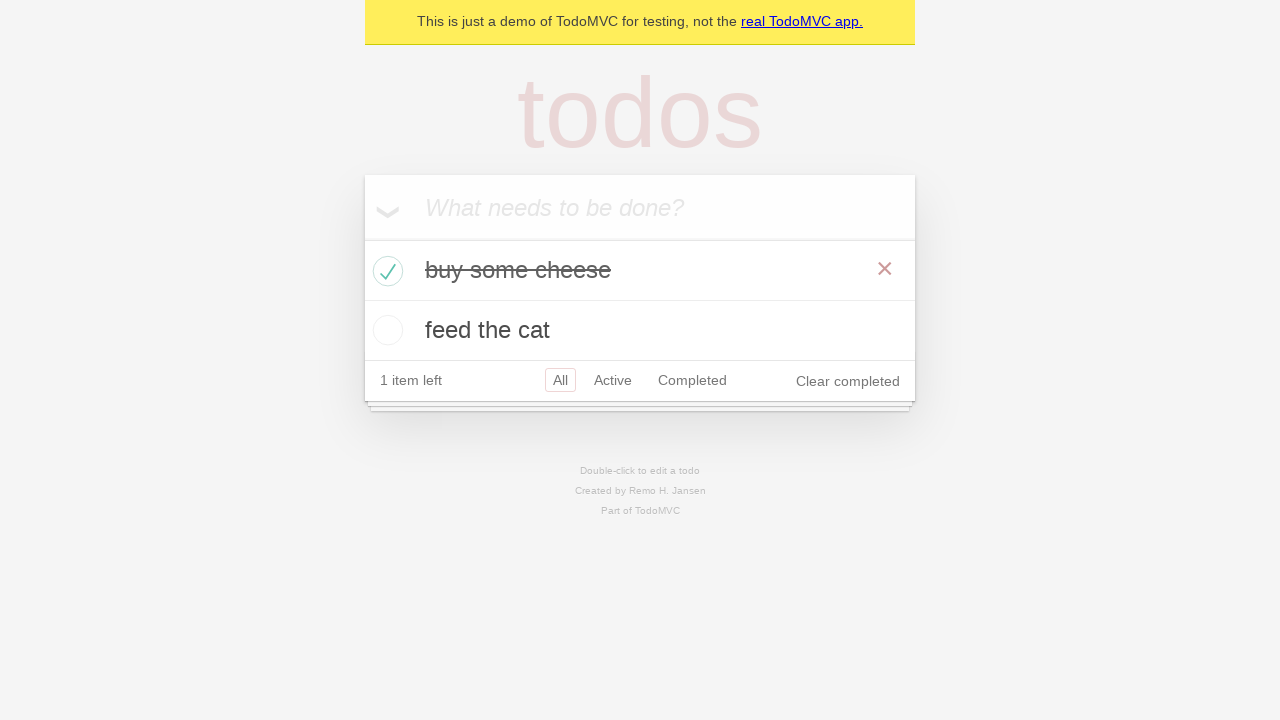

Located second todo item
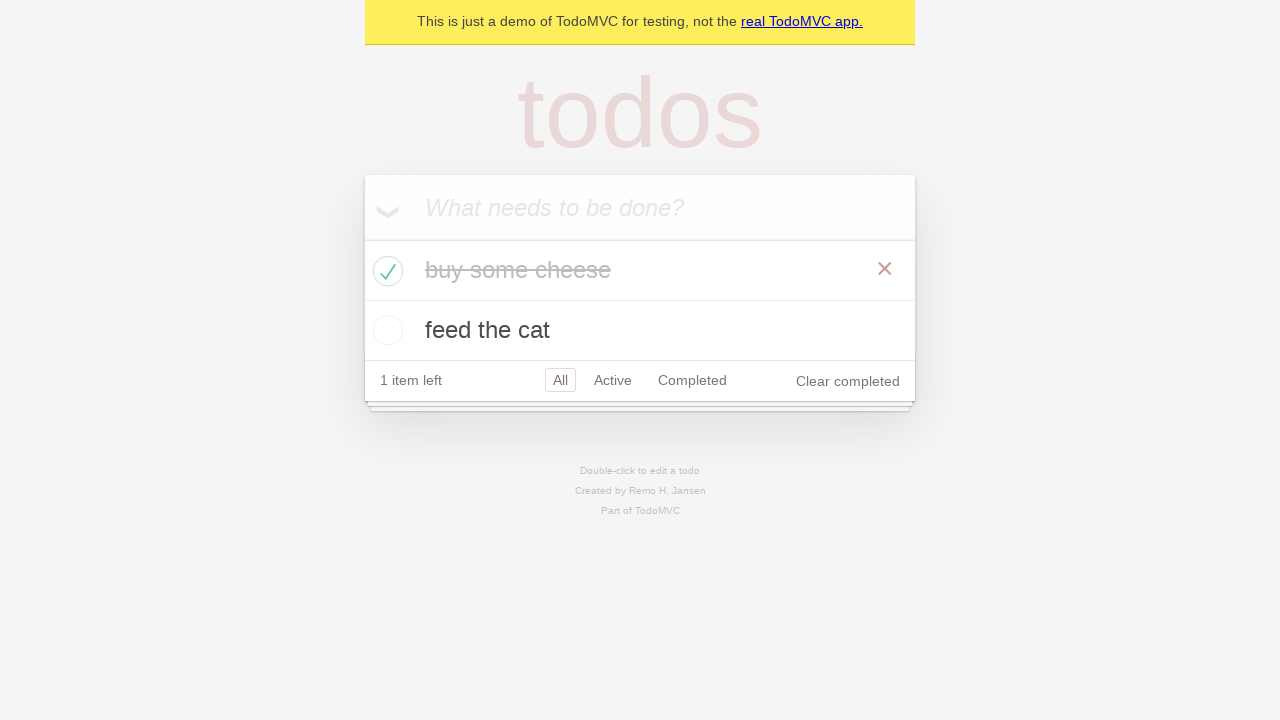

Checked the checkbox for second todo item at (385, 330) on internal:testid=[data-testid="todo-item"s] >> nth=1 >> internal:role=checkbox
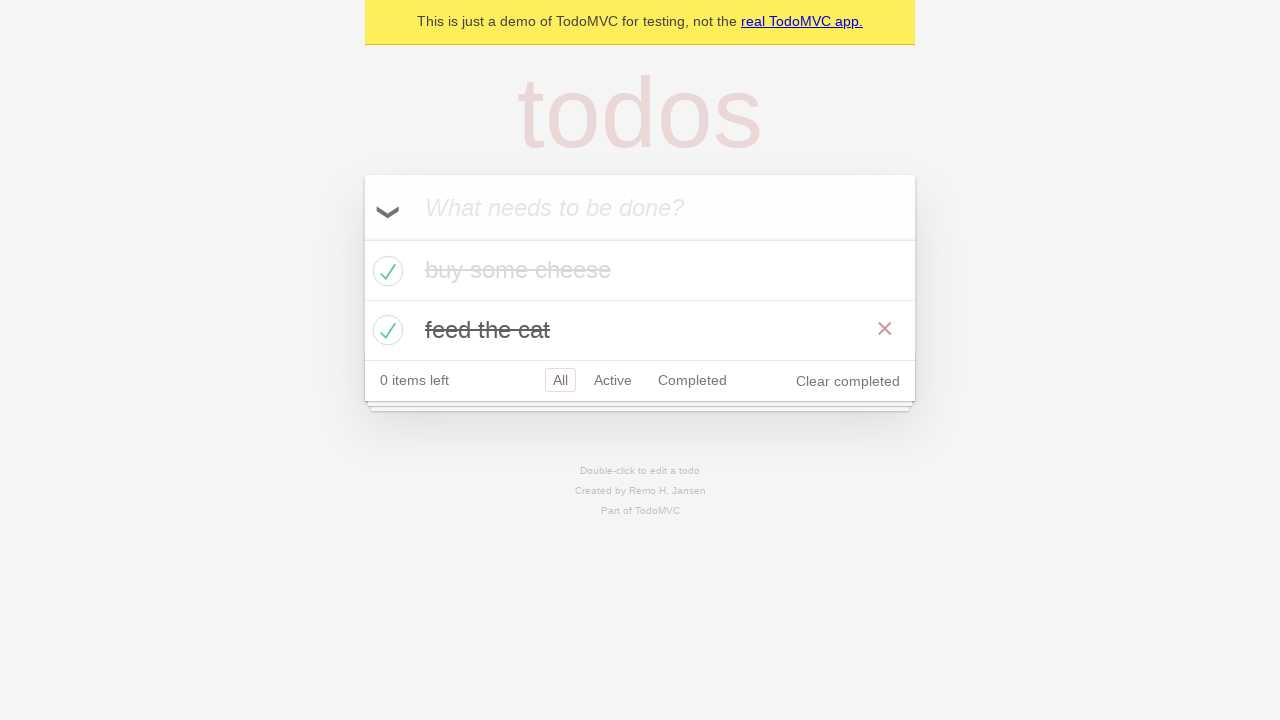

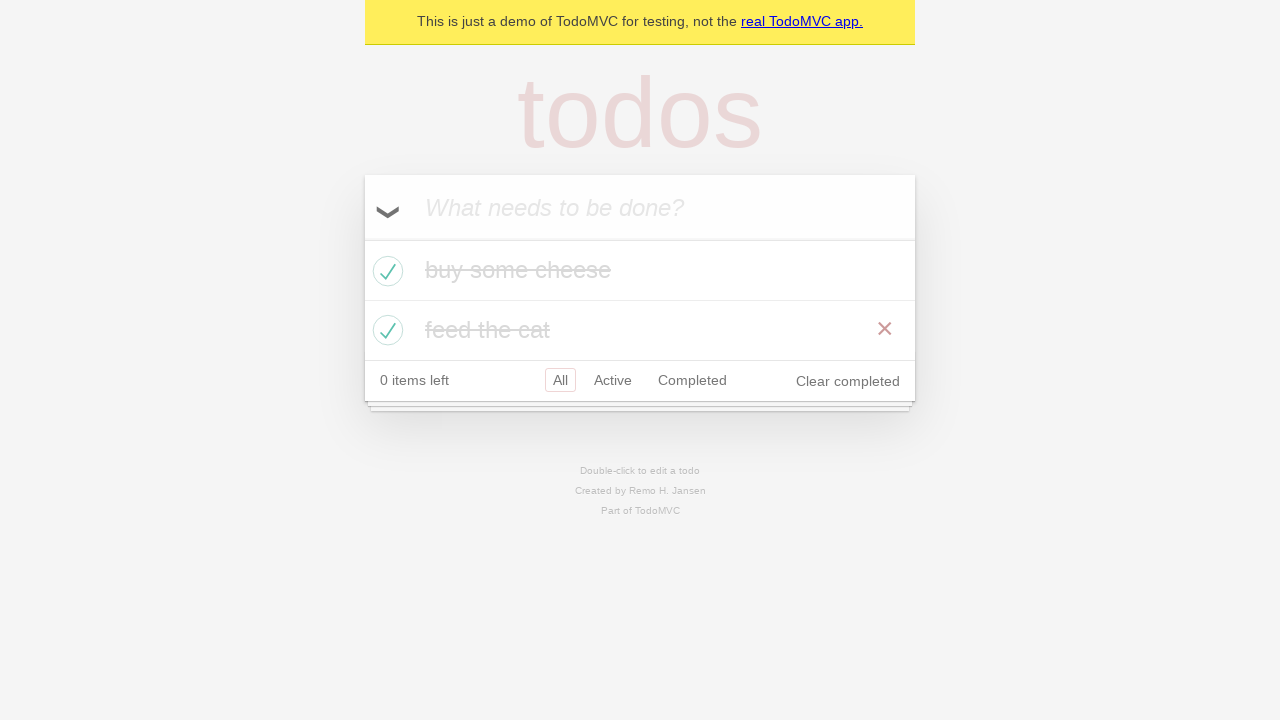